Navigates to Slashdot homepage and locates all unique topic icons on the page

Starting URL: https://slashdot.org

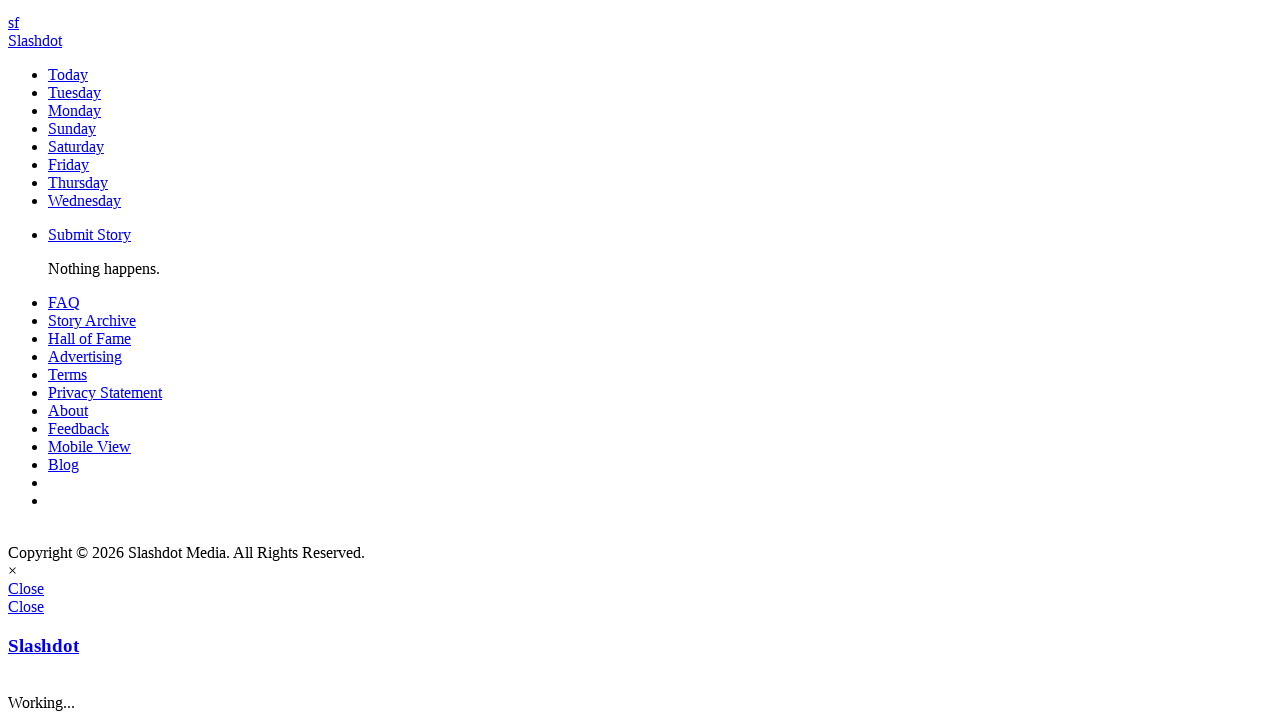

Navigated to Slashdot homepage
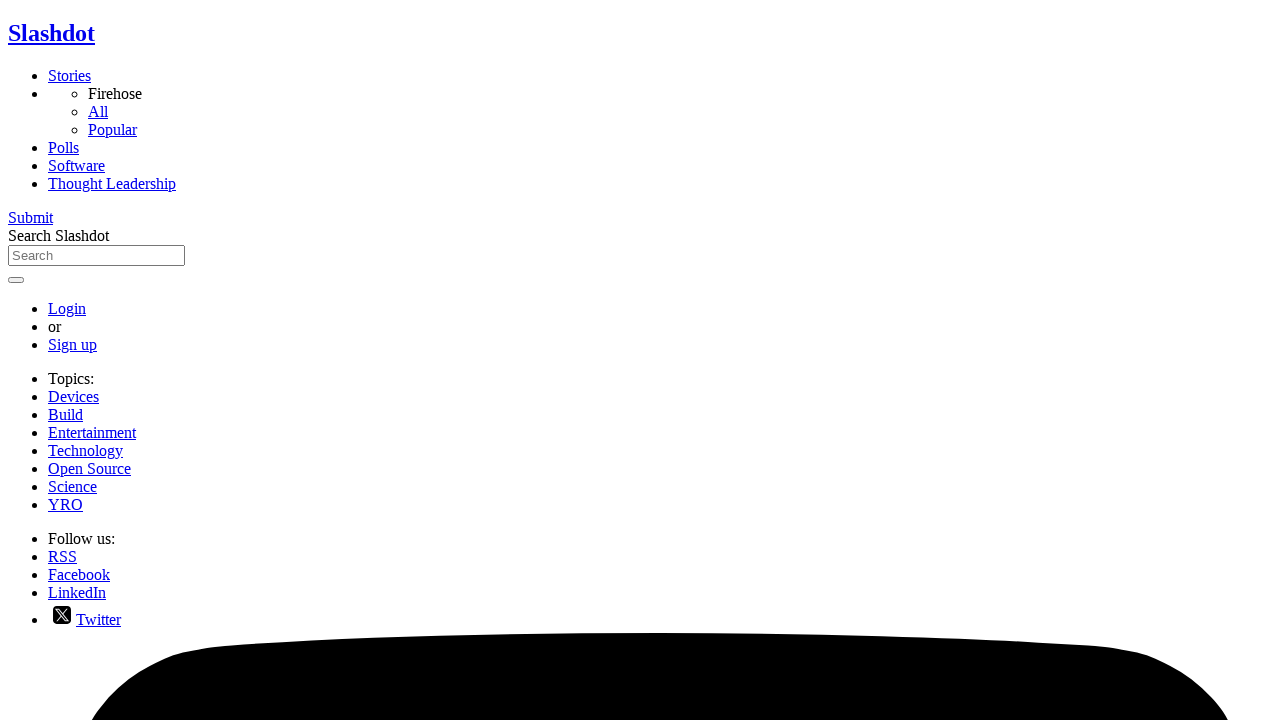

Waited for topic icons to load
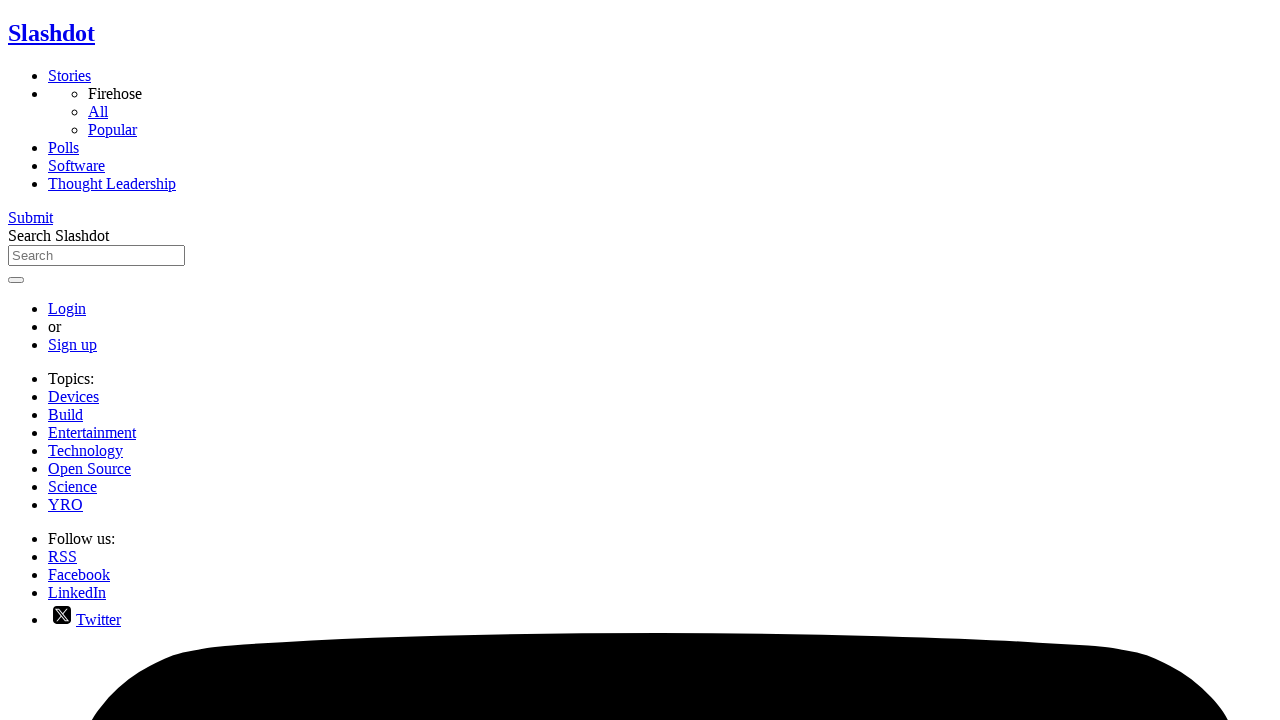

Retrieved all topic icon elements from the page
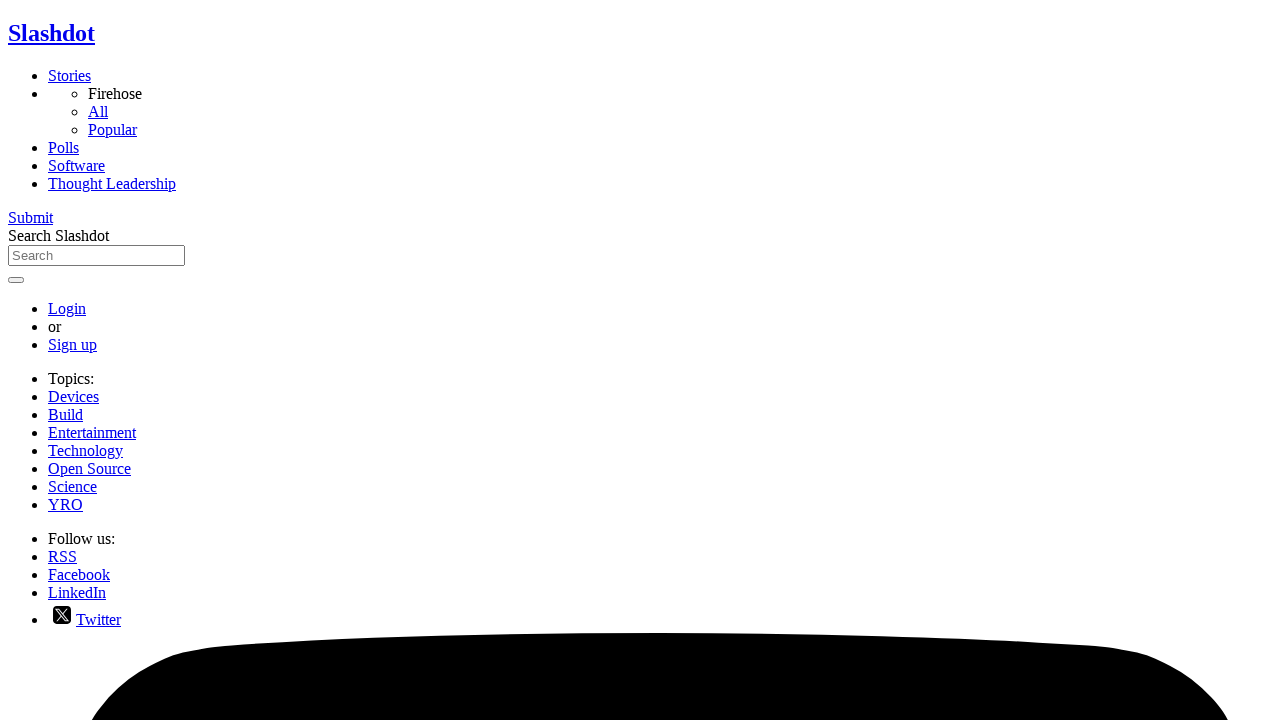

Verified that topic icons are present on the page
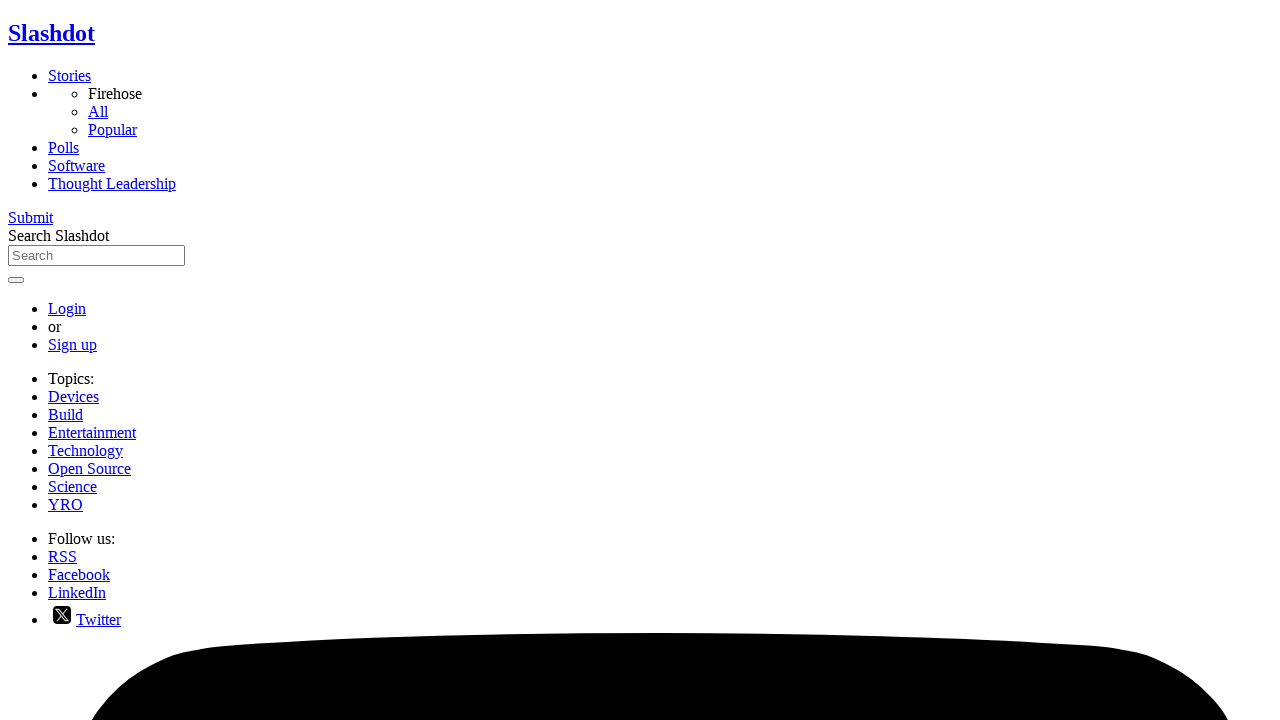

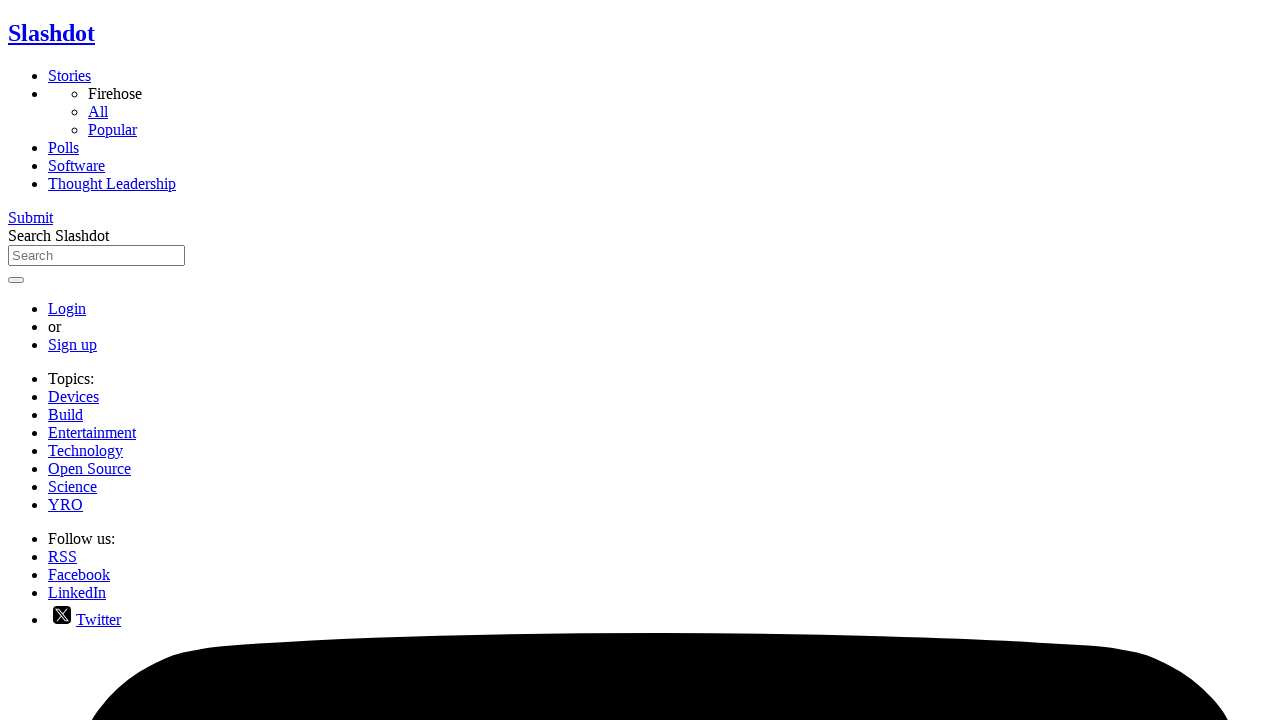